Tests scrollIntoView behavior by scrolling to a search input element and comparing with native behavior

Starting URL: http://guinea-pig.webdriver.io

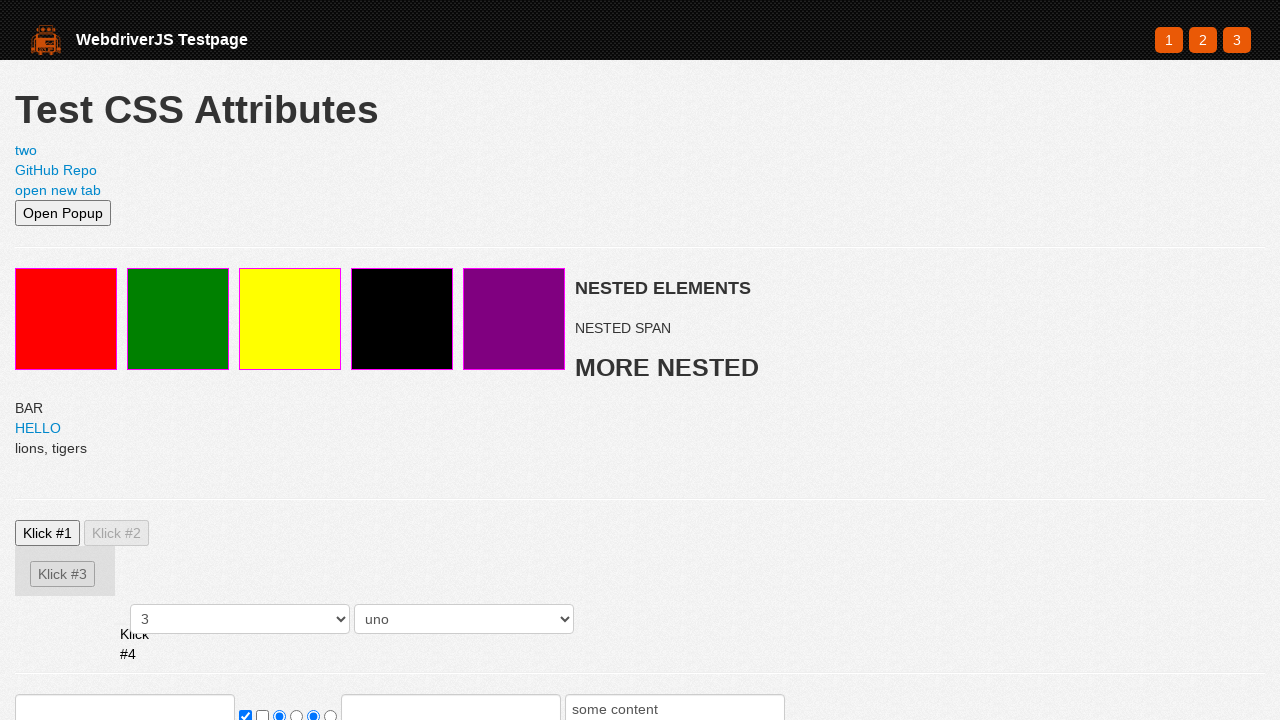

Set viewport size to 500x500 pixels
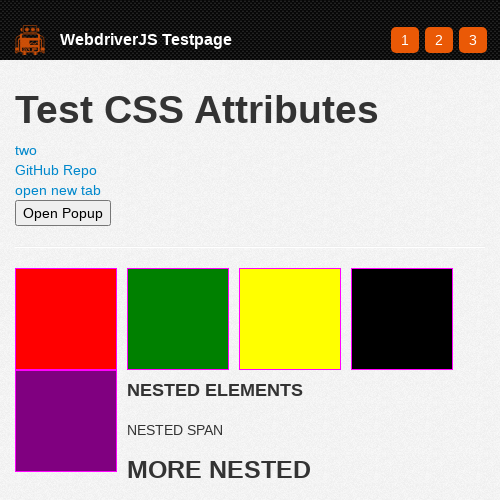

Scrolled search input element into view using scrollIntoView
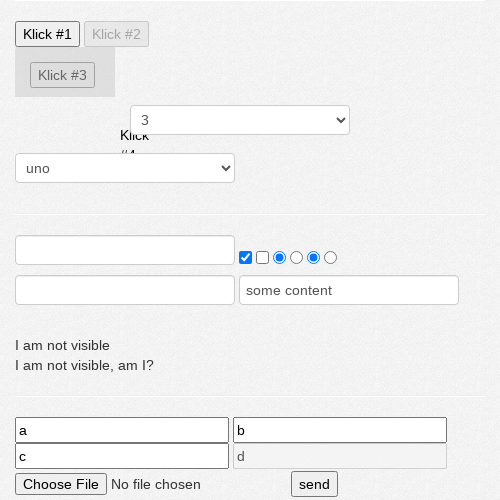

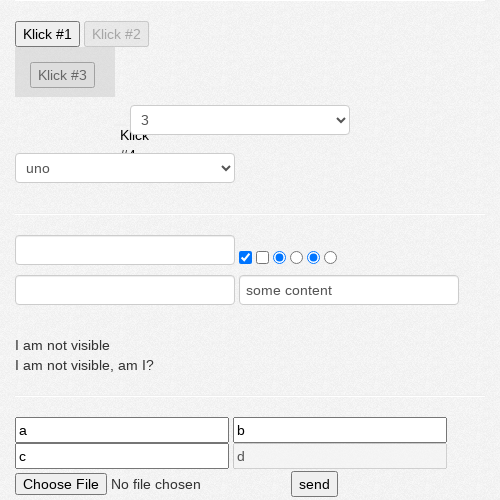